Navigates to the Top List section and then clicks on the Esoteric Languages submenu, verifying the "Top Rated Esoteric Languages" heading

Starting URL: http://www.99-bottles-of-beer.net/

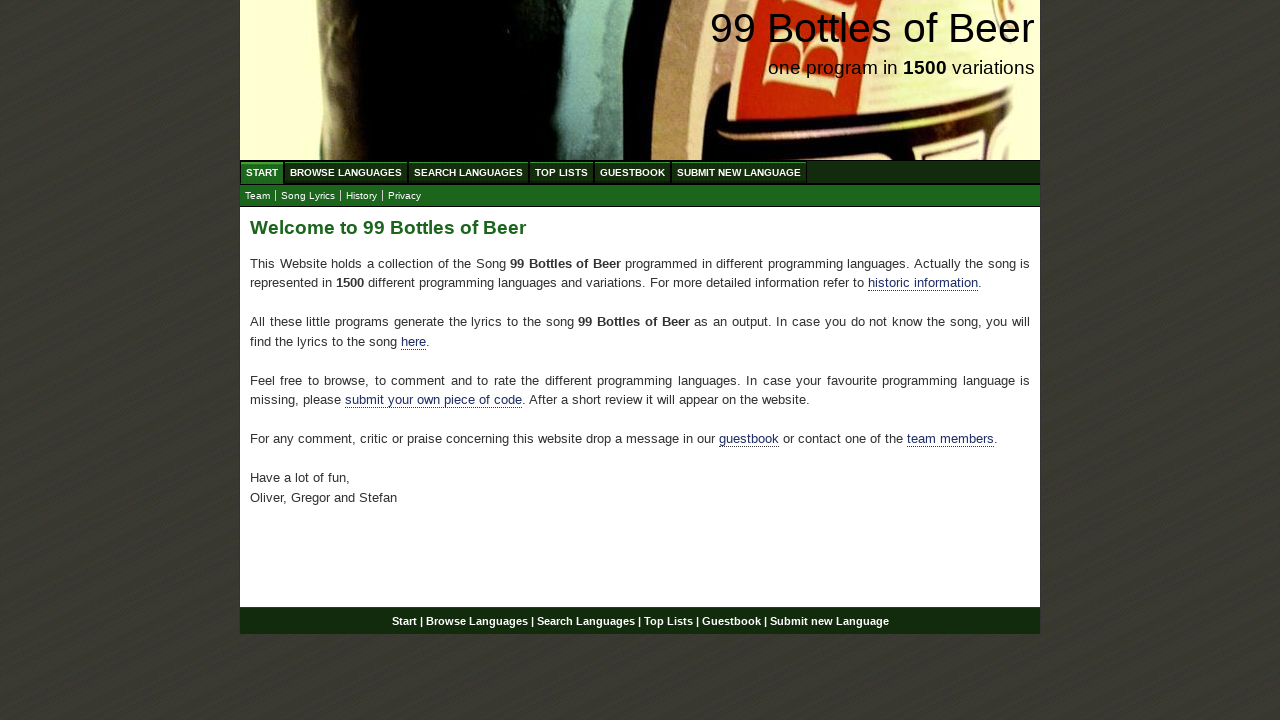

Clicked on Top List menu at (562, 172) on text=Top List
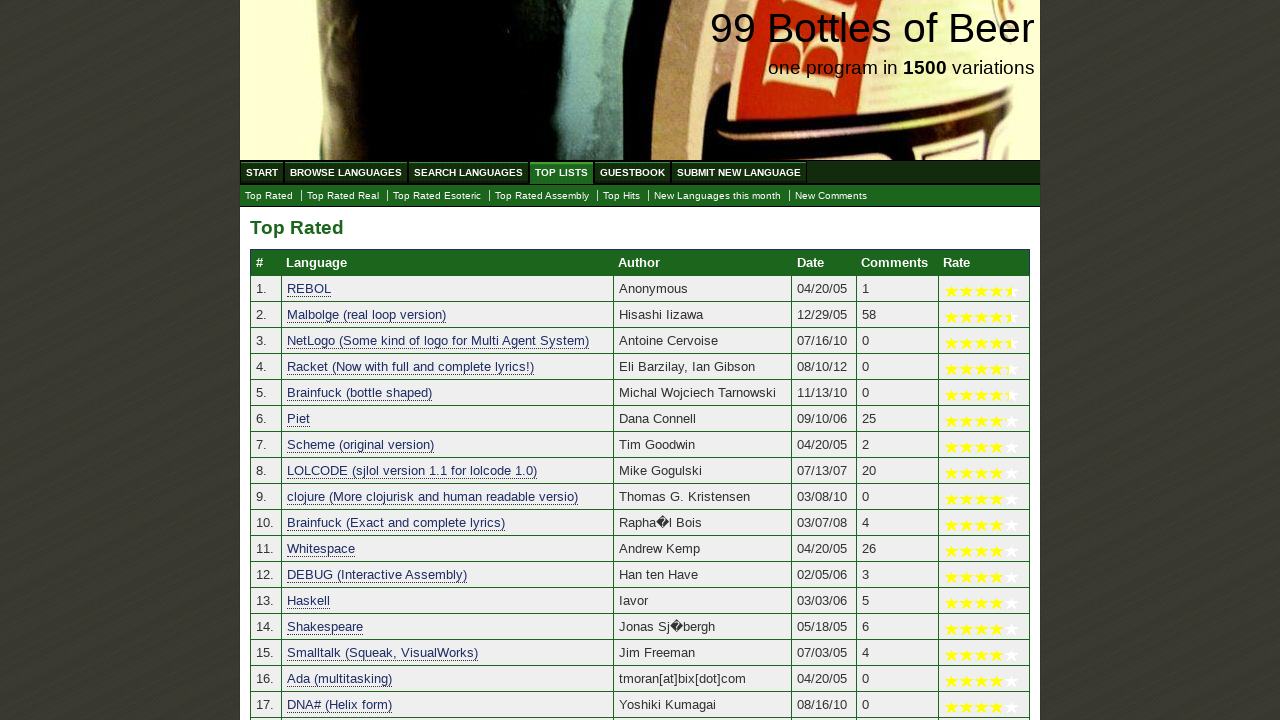

Clicked on Esoteric submenu under Top List at (437, 196) on text=Esoteric
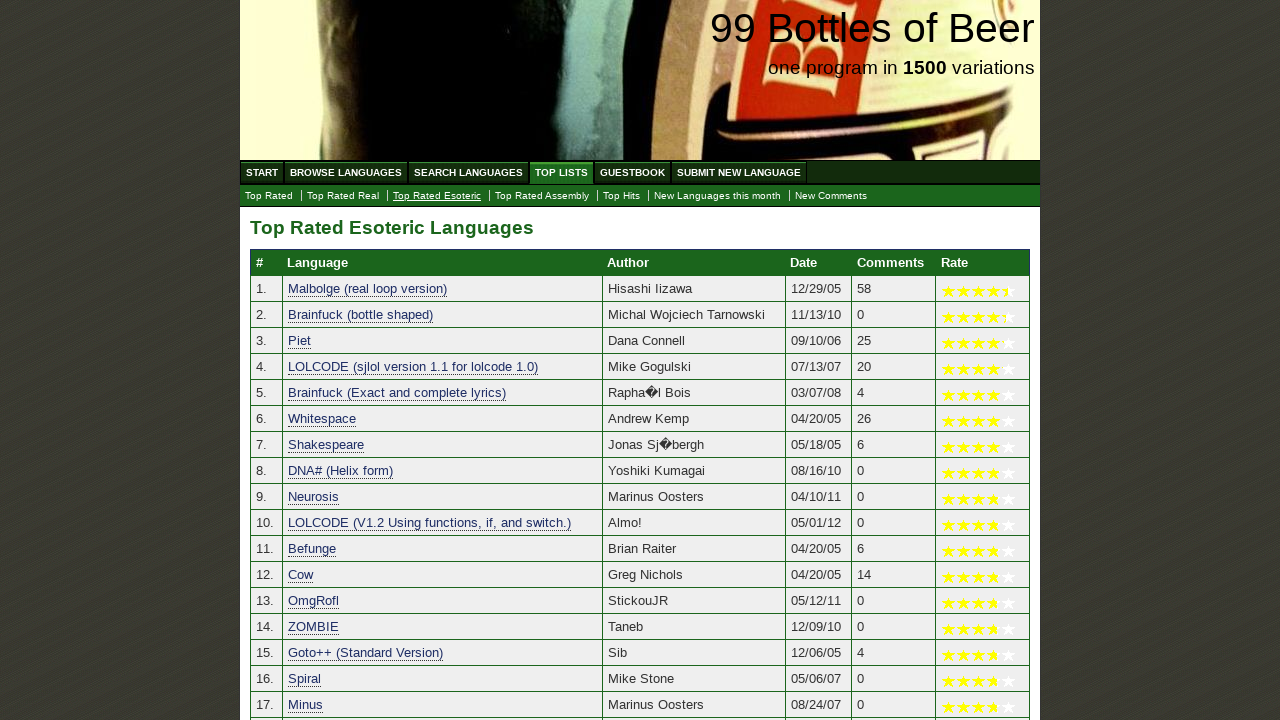

Waited for the main heading to load
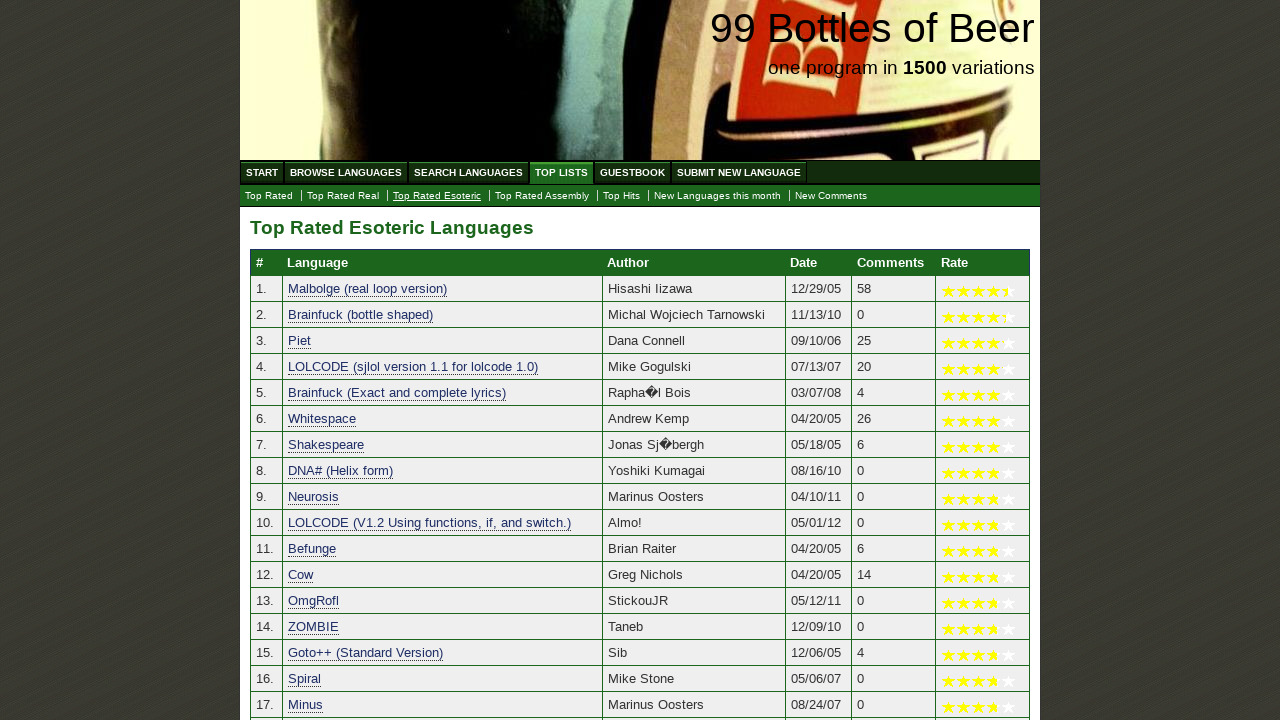

Located the main heading element
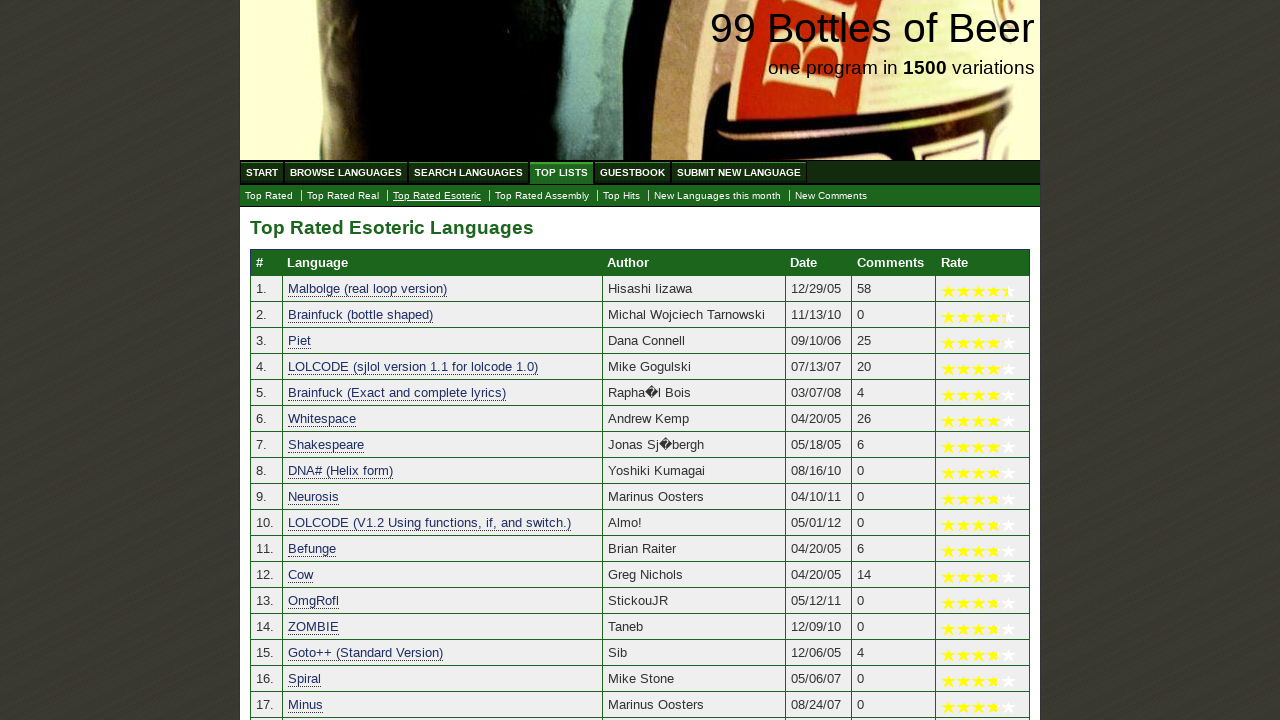

Verified the 'Top Rated Esoteric Languages' heading is displayed
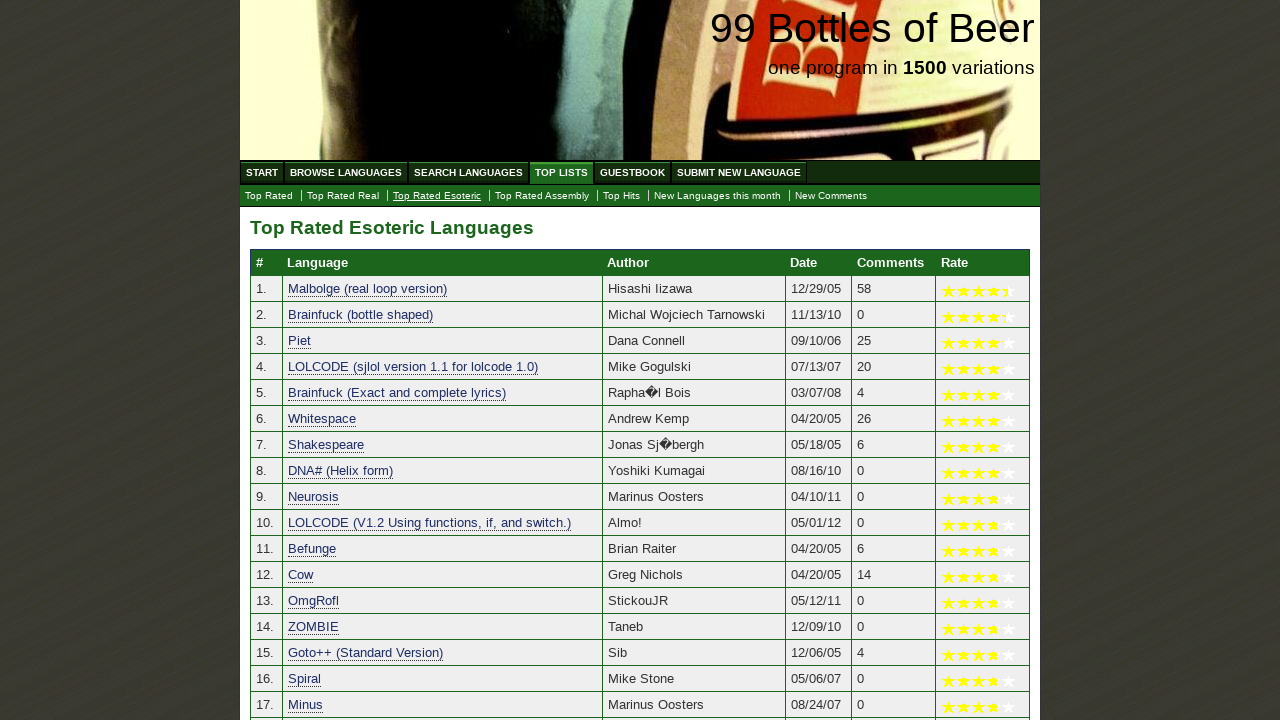

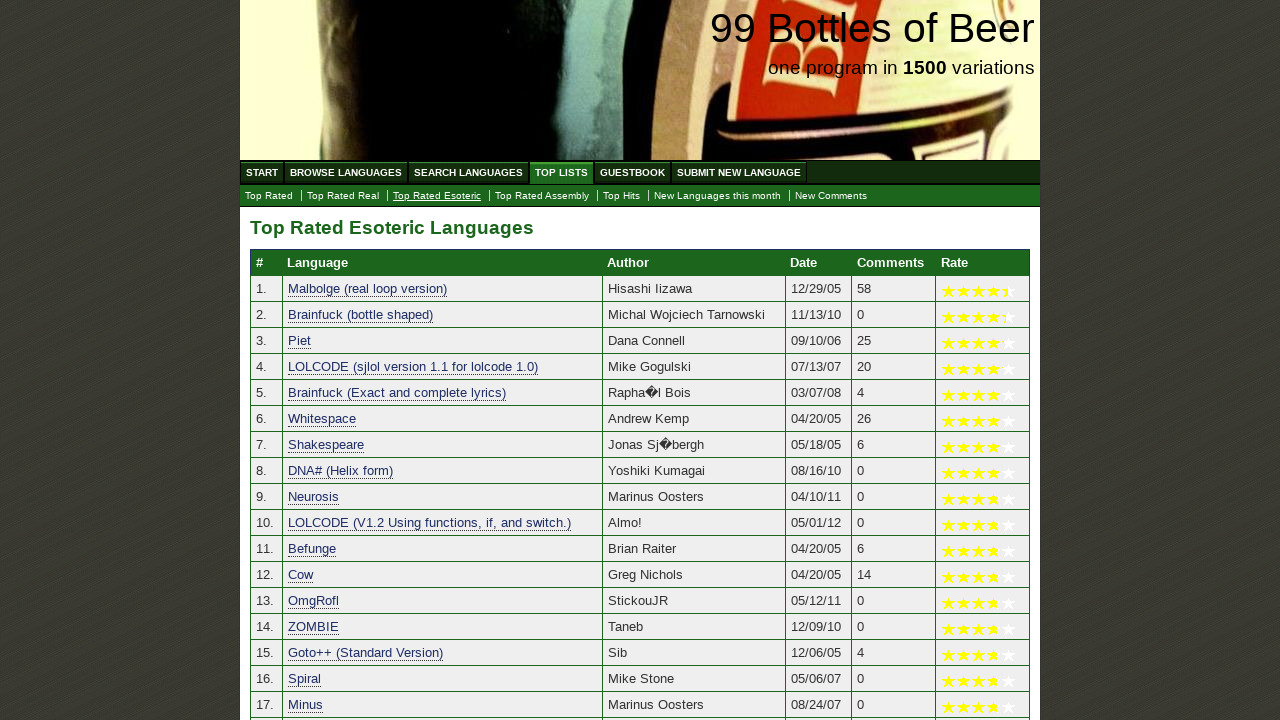